Tests double-click and right-click interactions on a W3Schools demo page by switching to an iframe and performing mouse actions on a paragraph element

Starting URL: https://www.w3schools.com/jsref/tryit.asp?filename=tryjsref_ondblclick

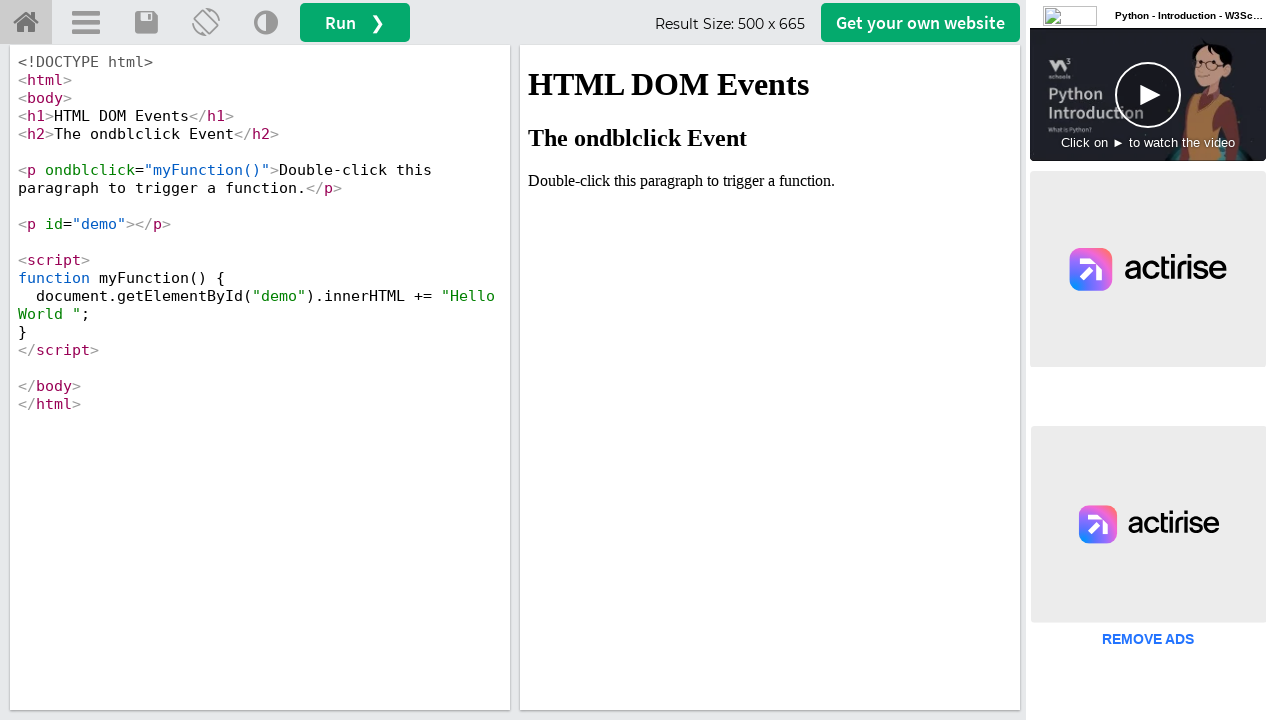

Switched to iframe containing the demo
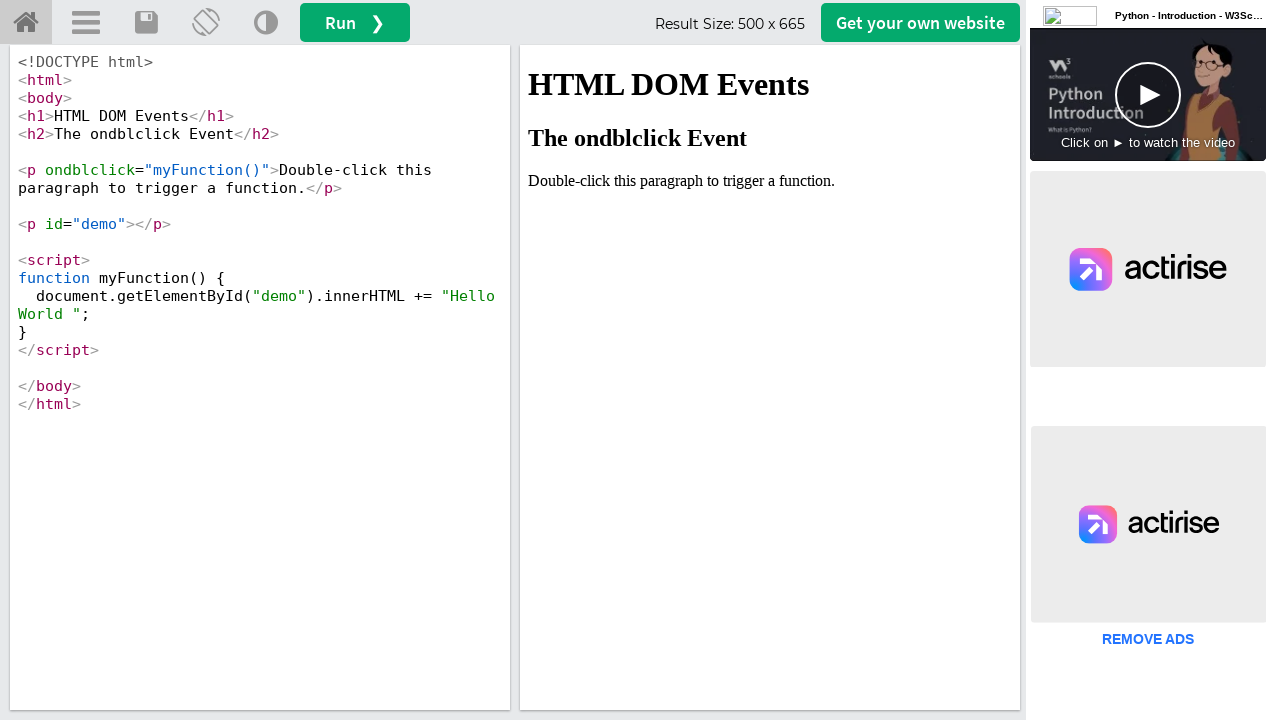

Located paragraph element containing 'Double-click' text
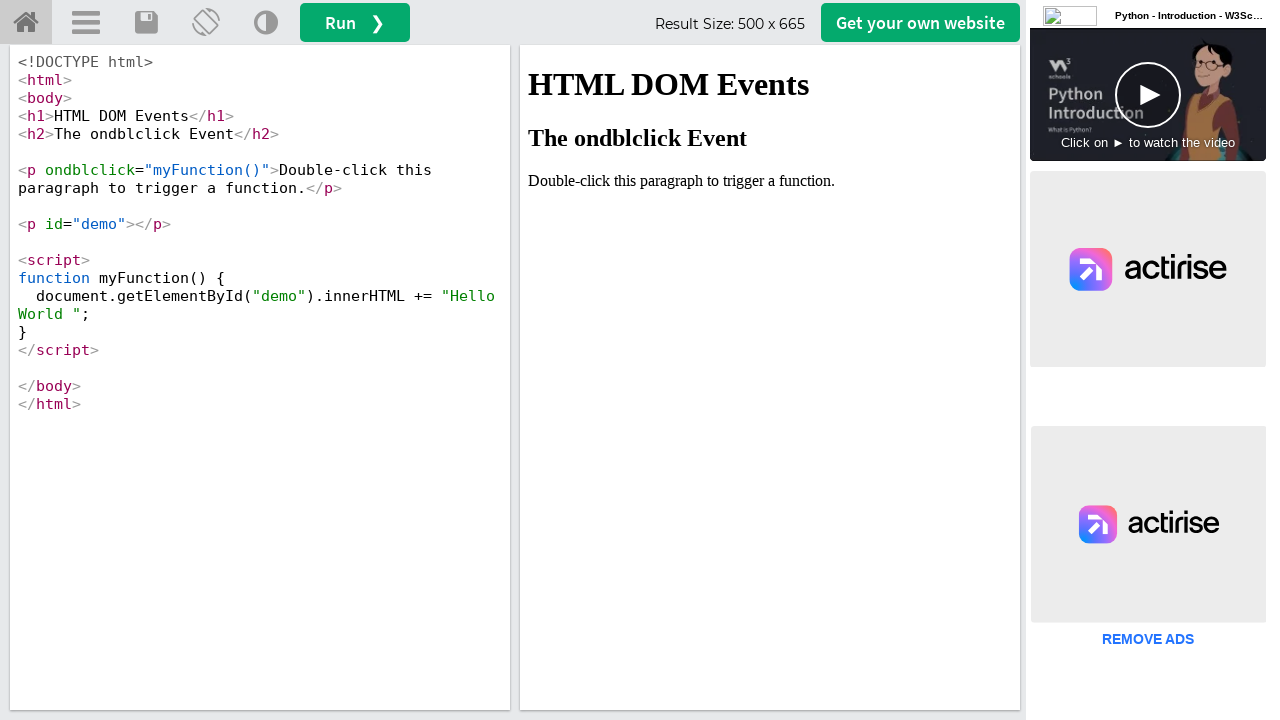

Performed double-click action on paragraph element at (770, 181) on xpath=//p[contains(text(),'Double-click')]
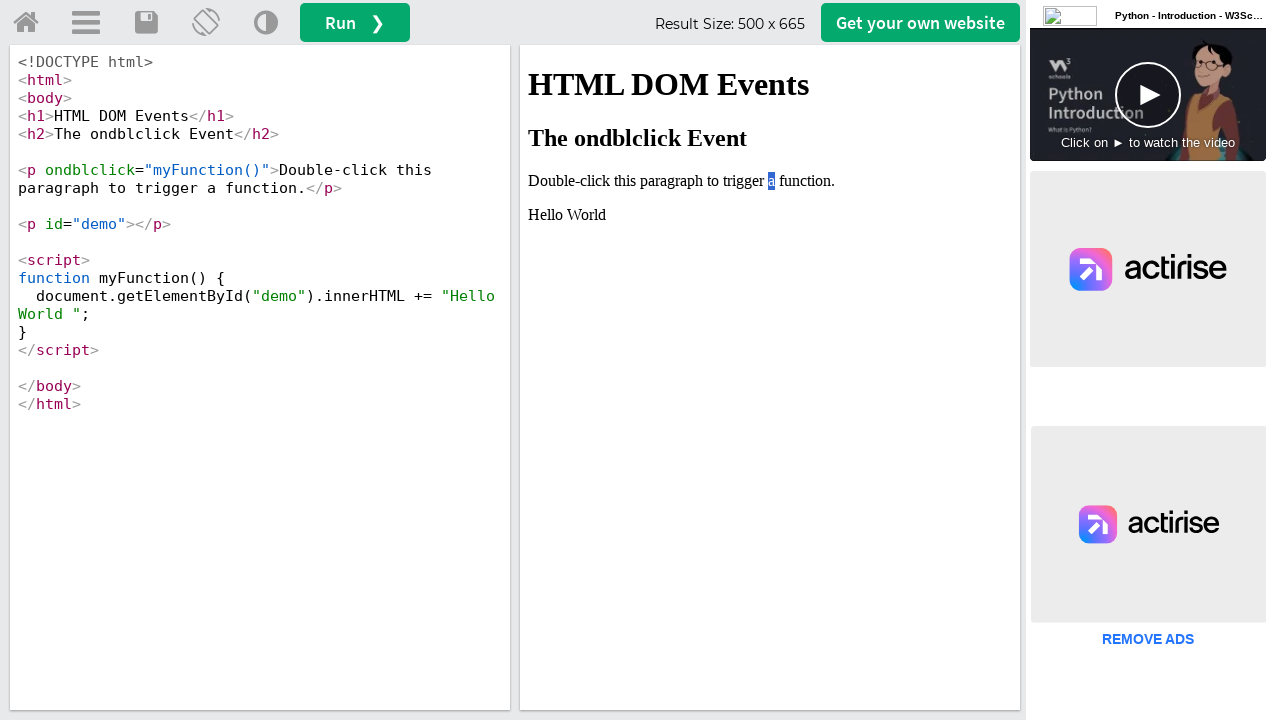

Performed right-click (context menu) action on paragraph element at (770, 181) on xpath=//p[contains(text(),'Double-click')]
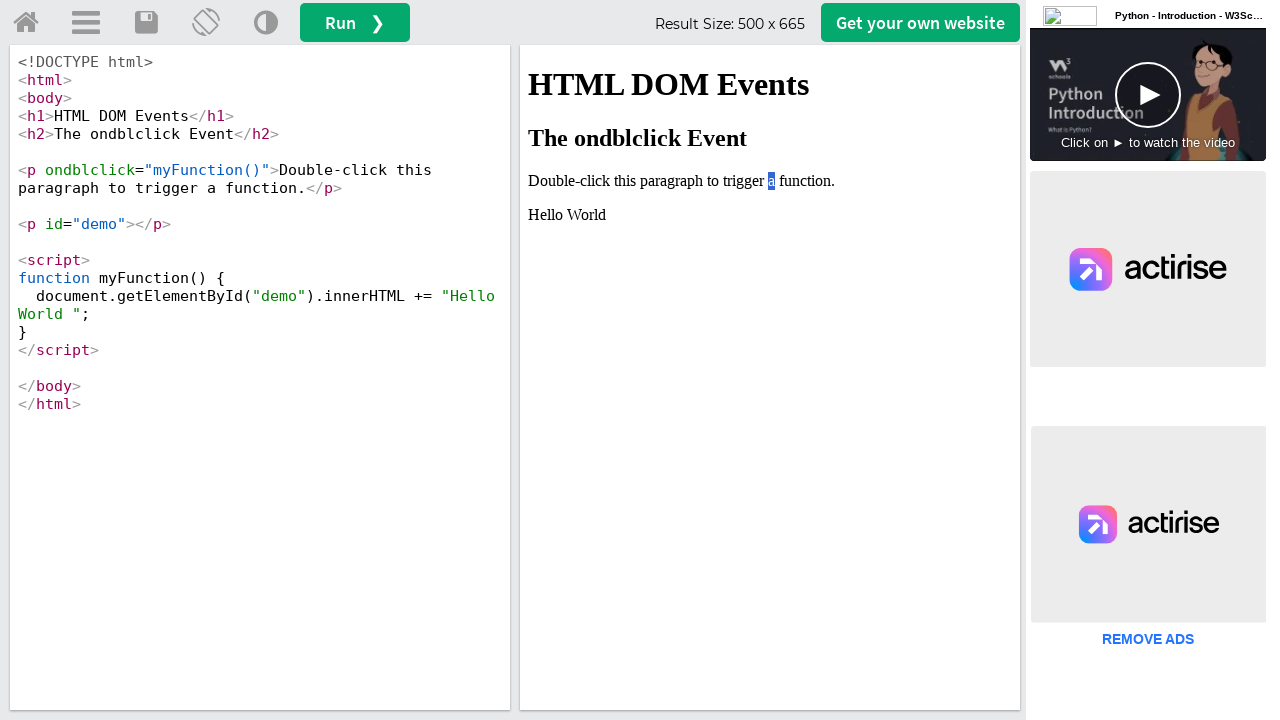

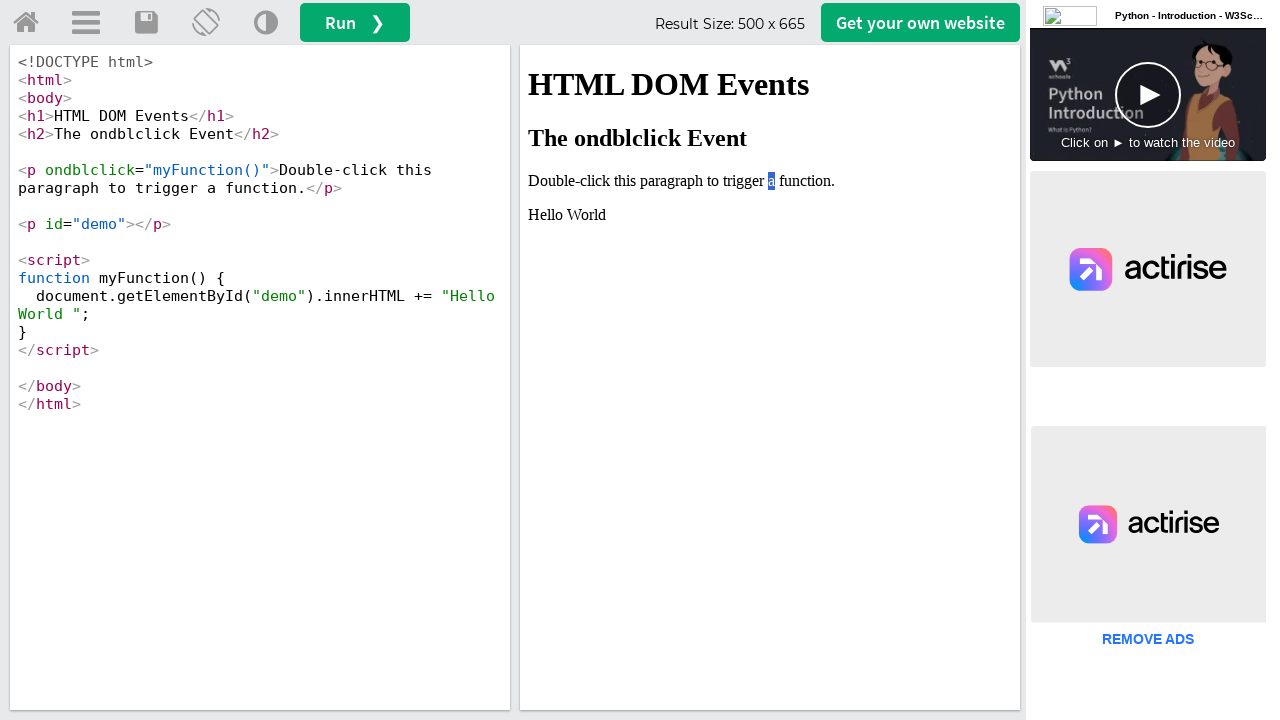